Navigates to VWO login page and clicks on the "Start a free trial" link to access the trial signup flow

Starting URL: https://app.vwo.com/#/login

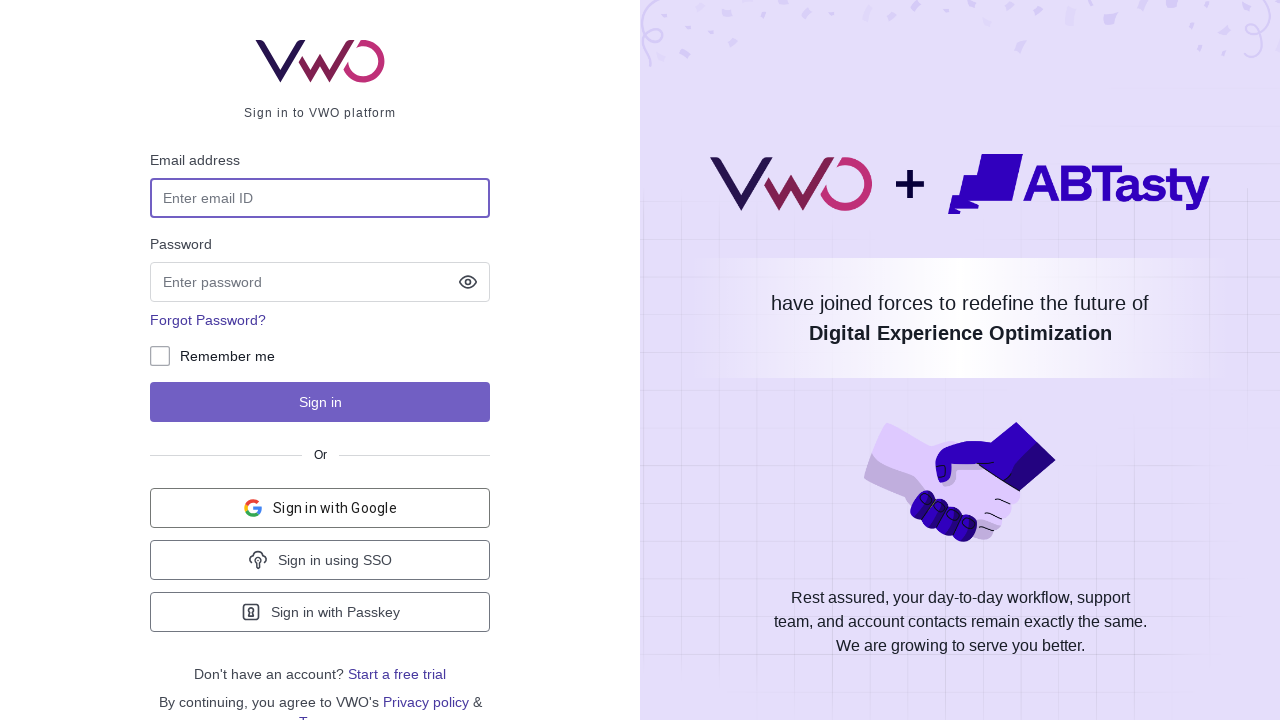

Navigated to VWO login page
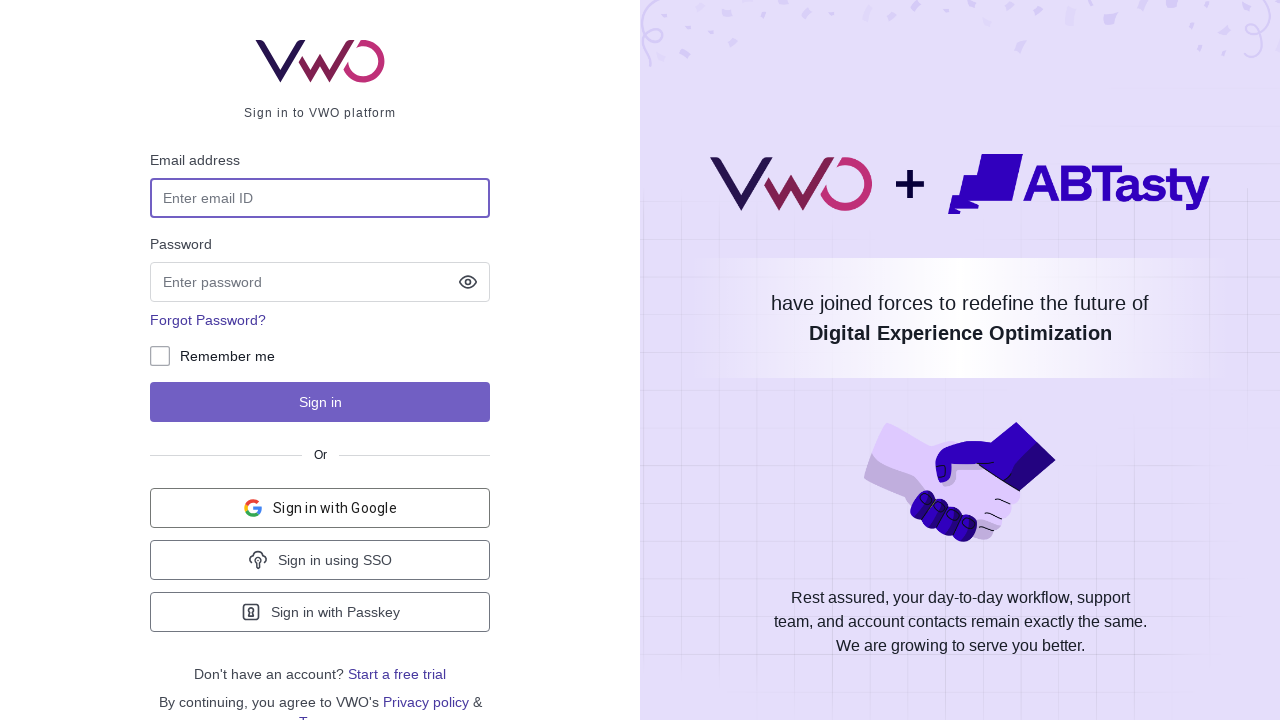

Clicked on 'Start a free trial' link to access trial signup flow at (397, 674) on a:has-text('Start a free')
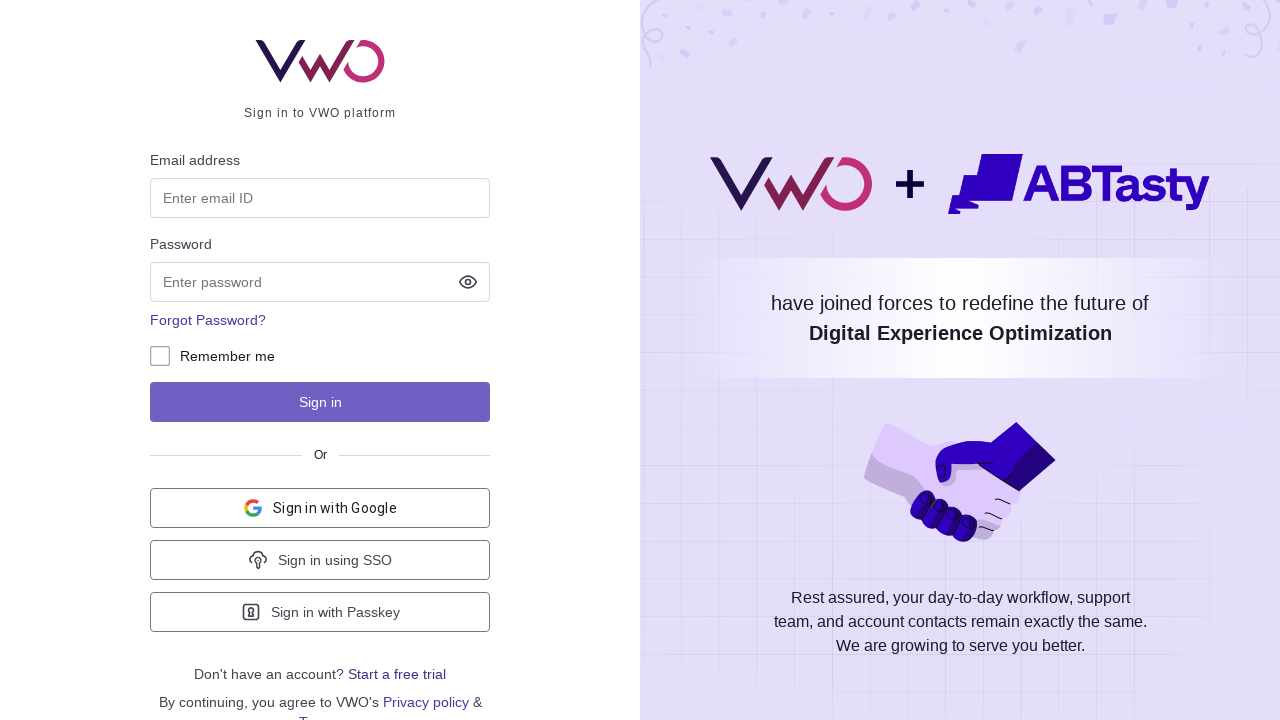

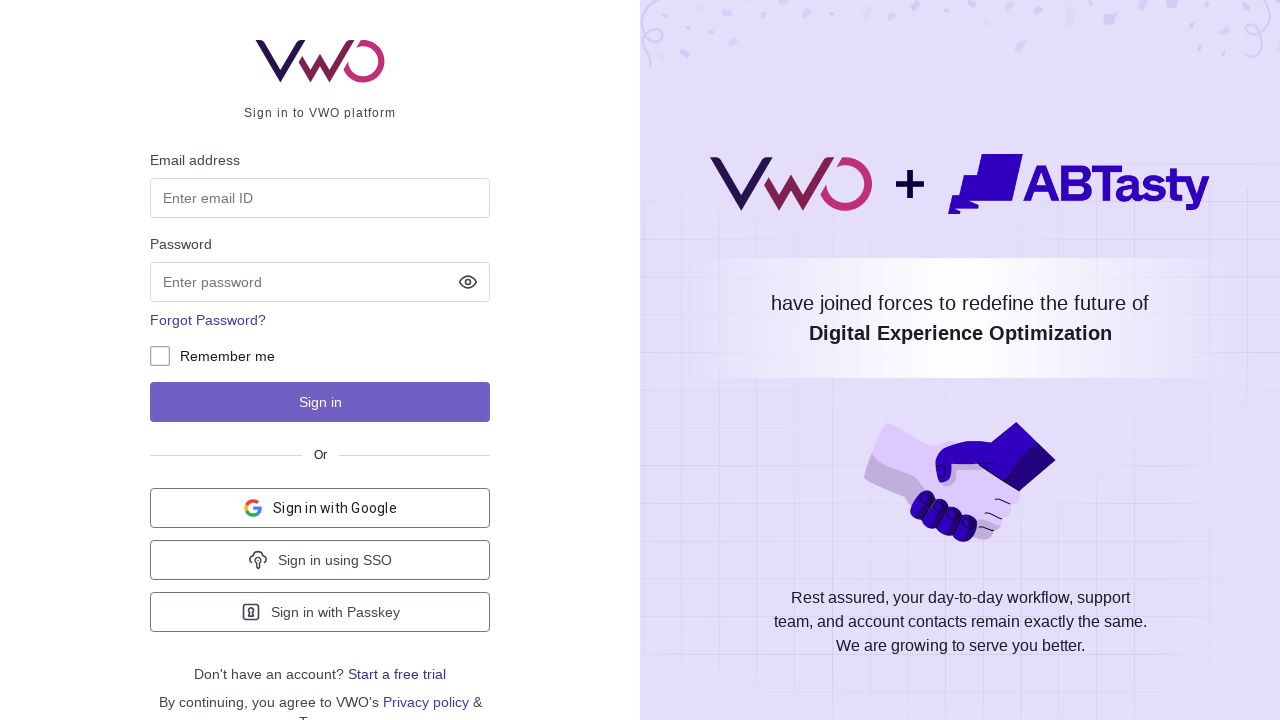